Tests the slow calculator page by clearing the delay input field and entering a delay value of 45

Starting URL: https://bonigarcia.dev/selenium-webdriver-java/slow-calculator.html

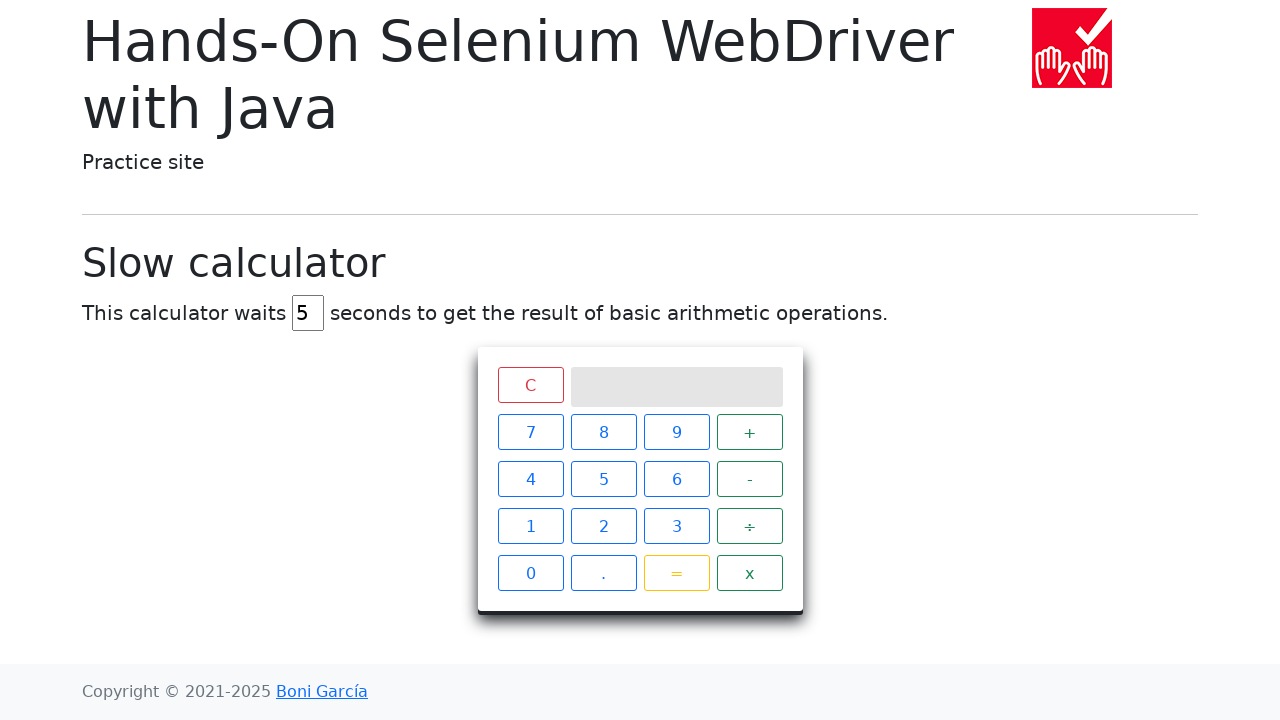

Navigated to slow calculator page
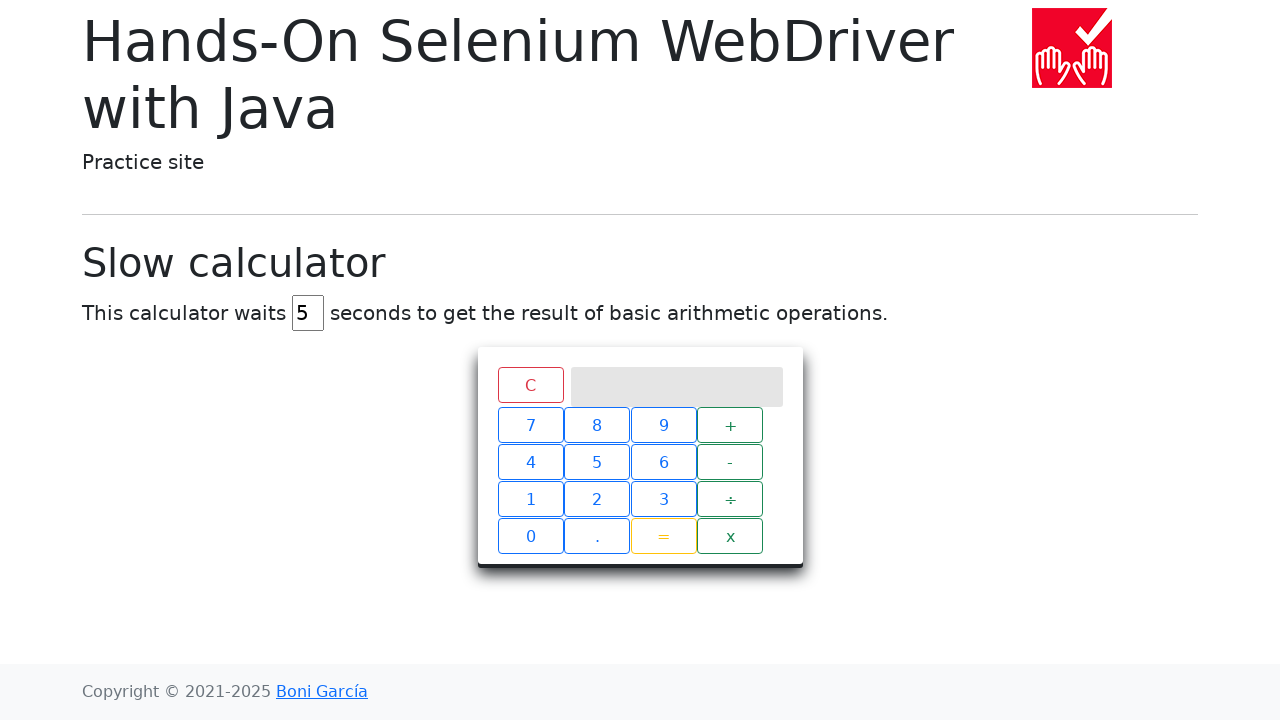

Cleared the delay input field on #delay
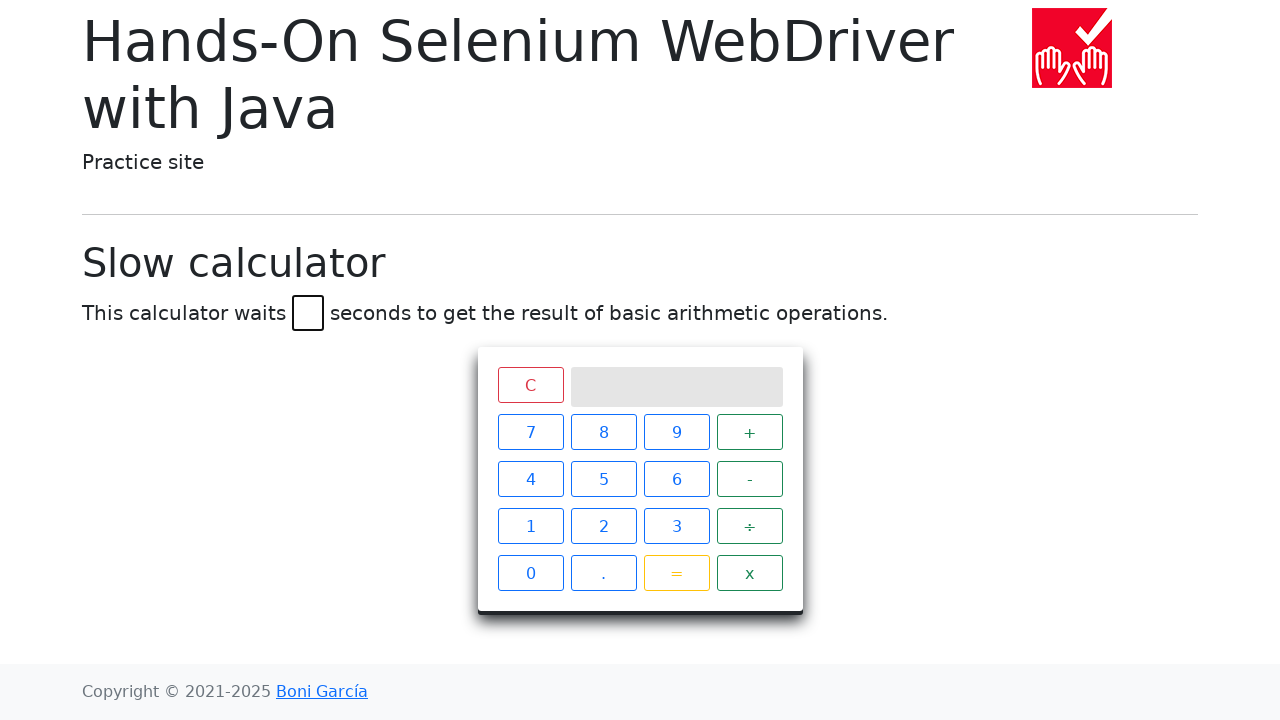

Entered delay value of 45 on #delay
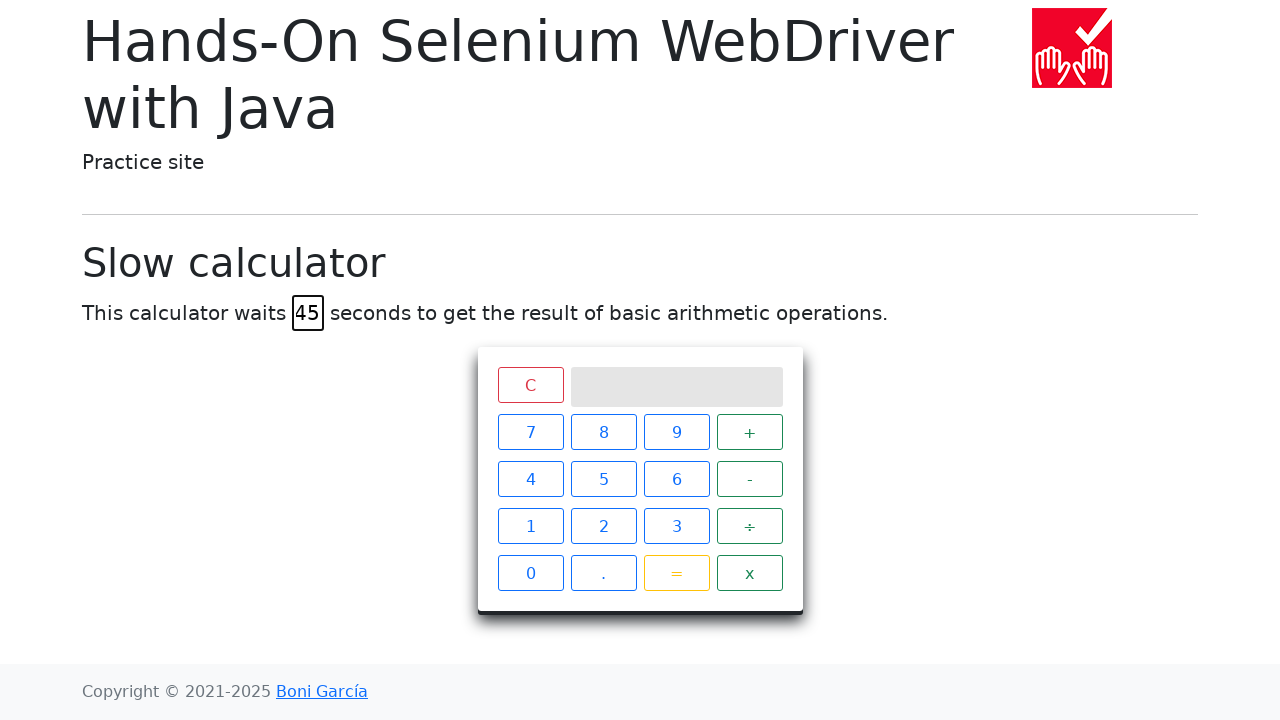

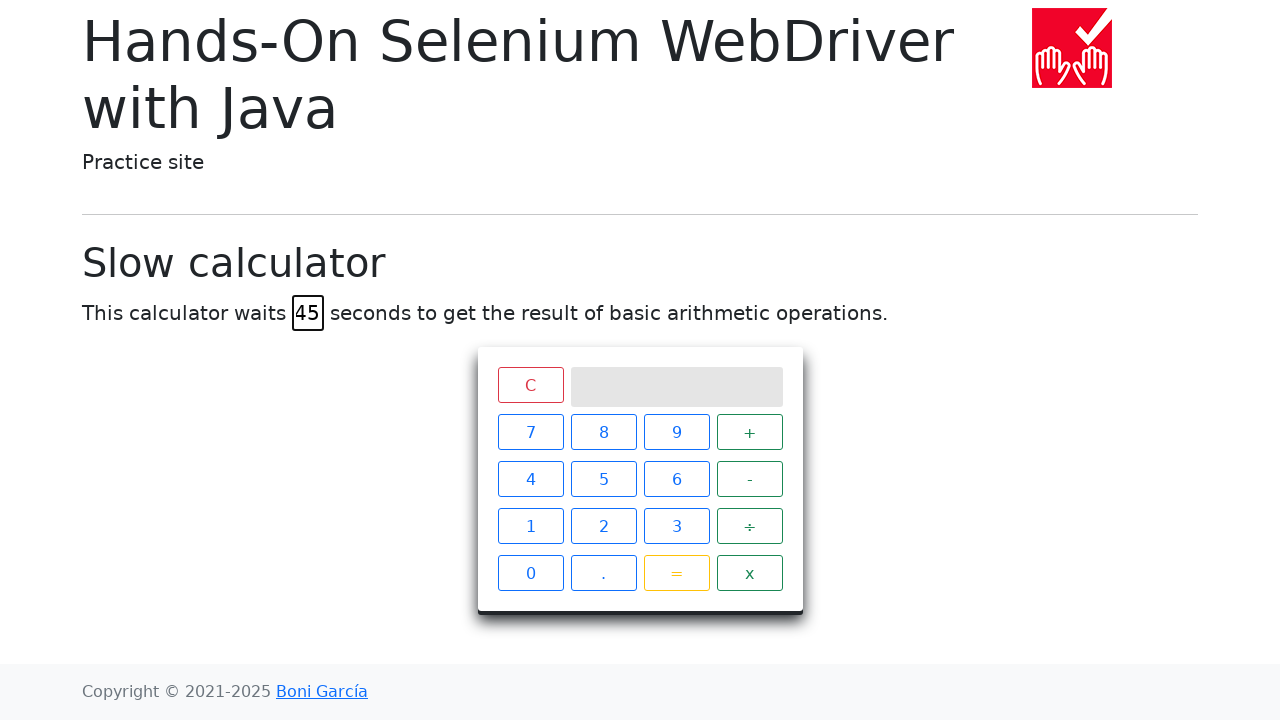